Navigates to the MotionMark 1.2 browser benchmark developer page, selects the MotionMark test suite by checking the appropriate checkboxes, and starts the benchmark.

Starting URL: https://browserbench.org/MotionMark1.2/developer.html

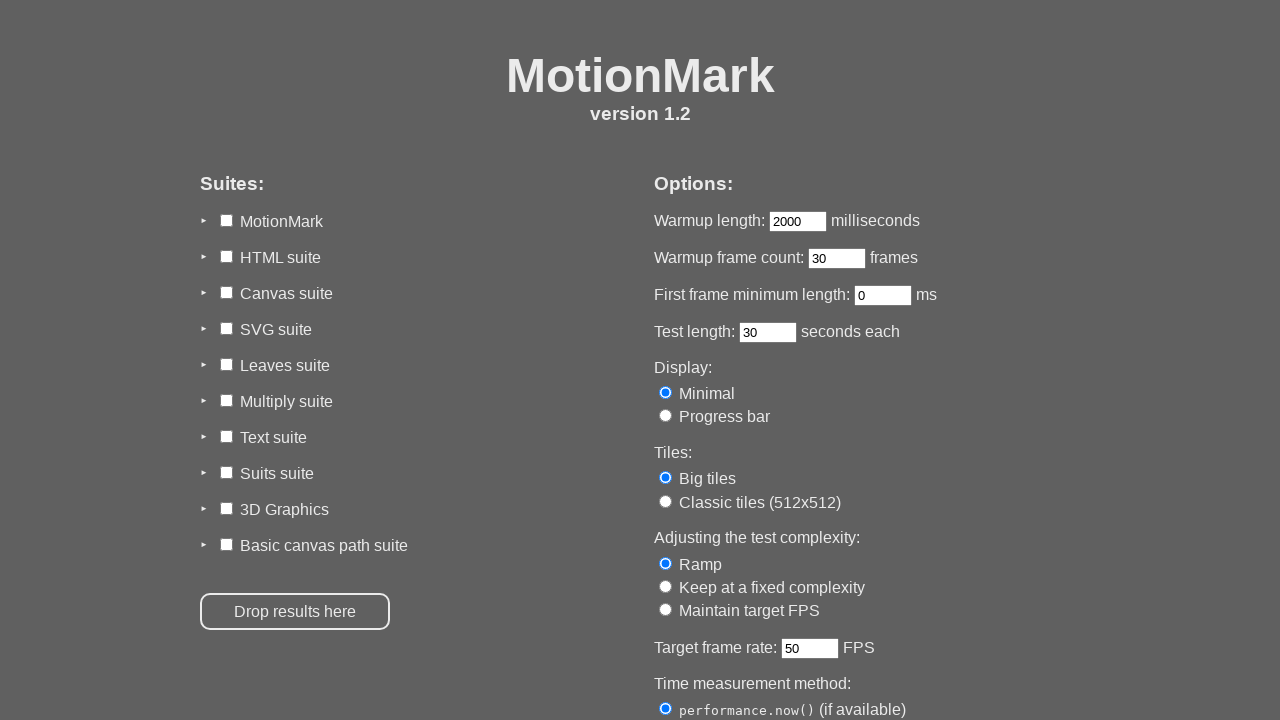

Test suite tree loaded
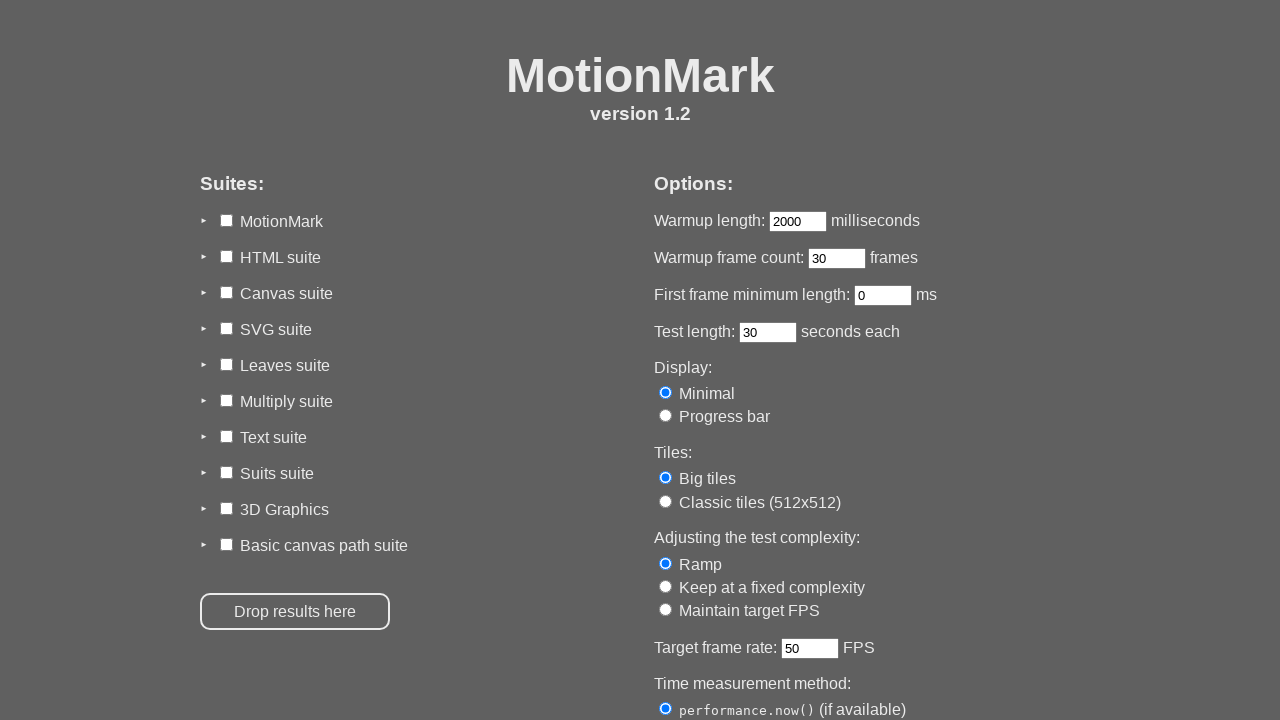

Selected MotionMark test suite and unchecked other suites
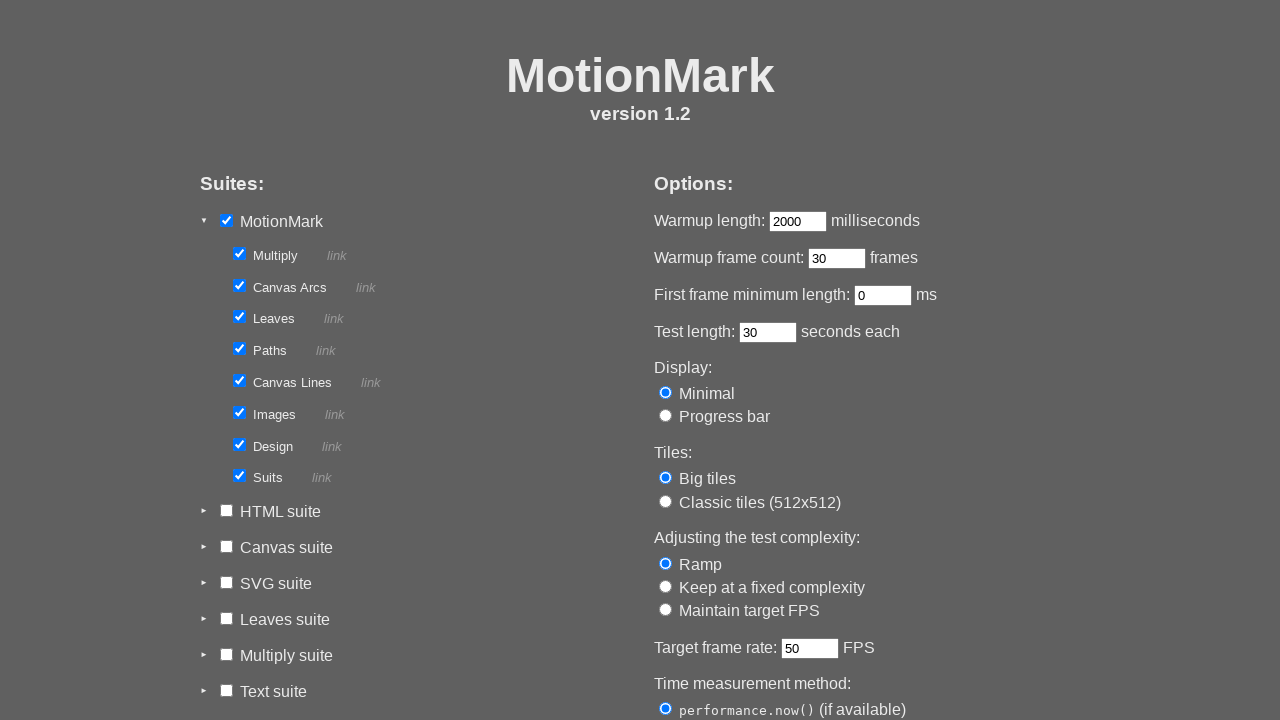

UI updated after test suite selection
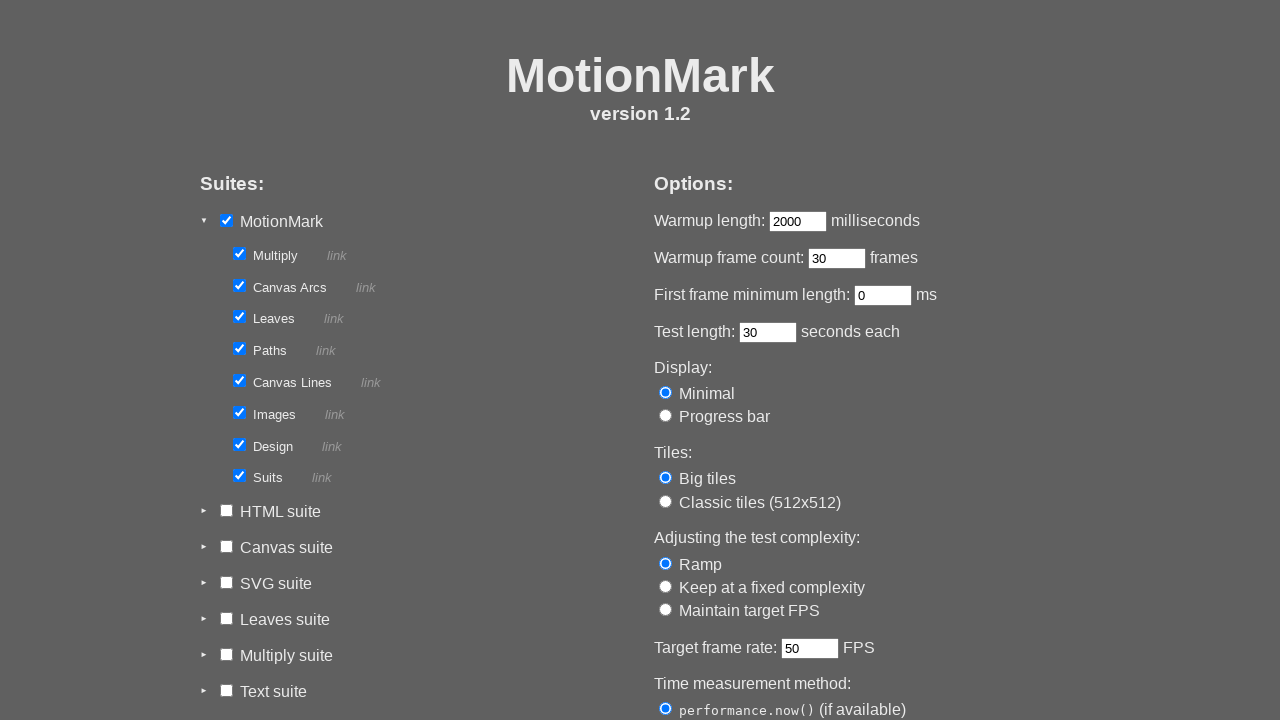

Started MotionMark benchmark
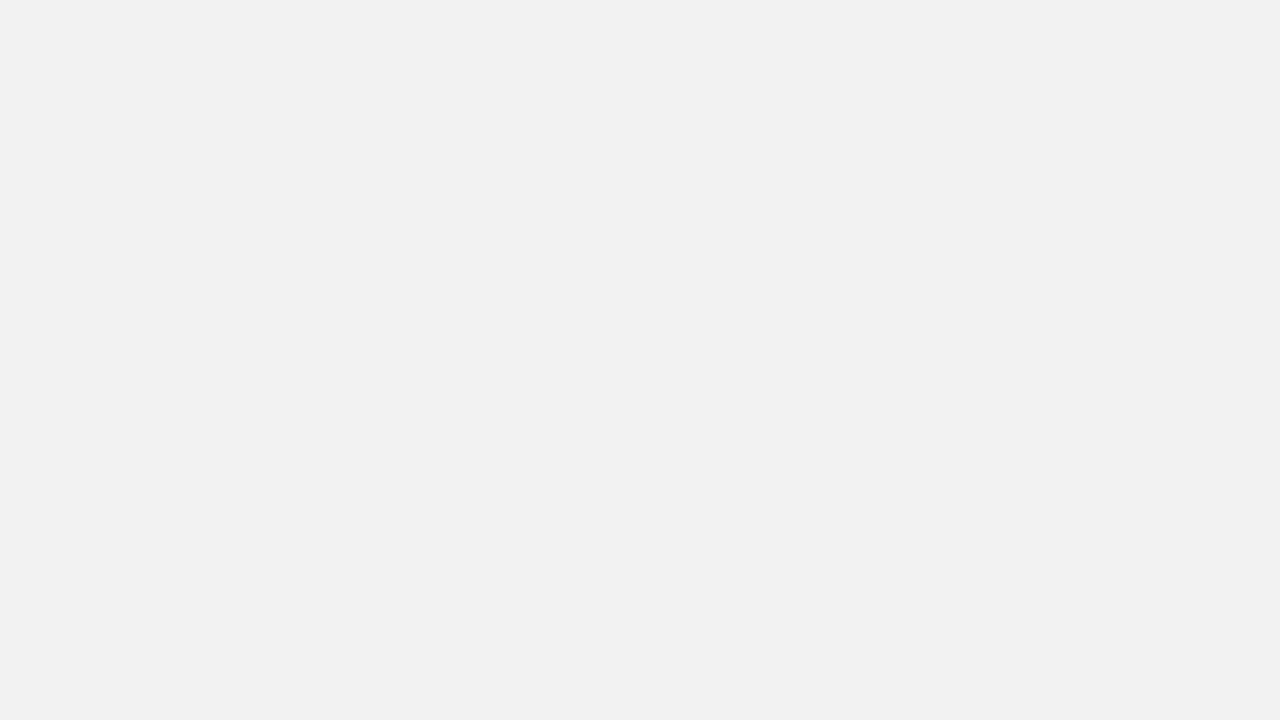

MotionMark benchmark completed and results available
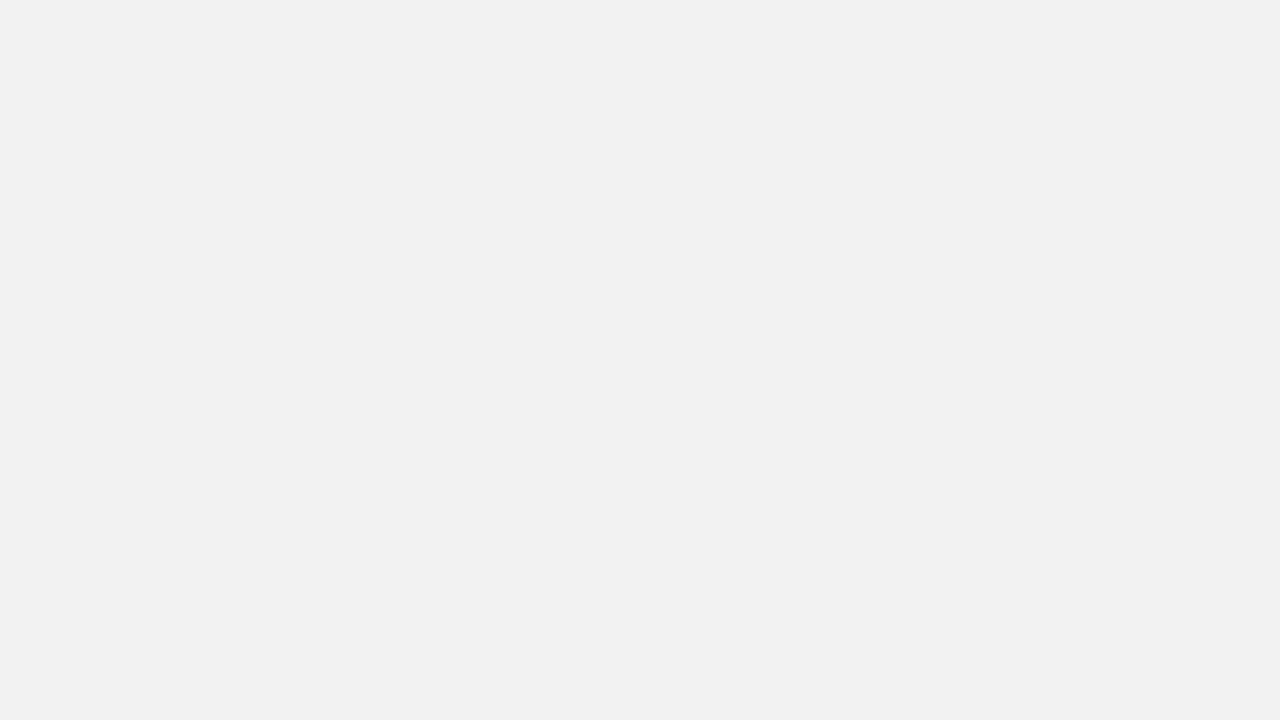

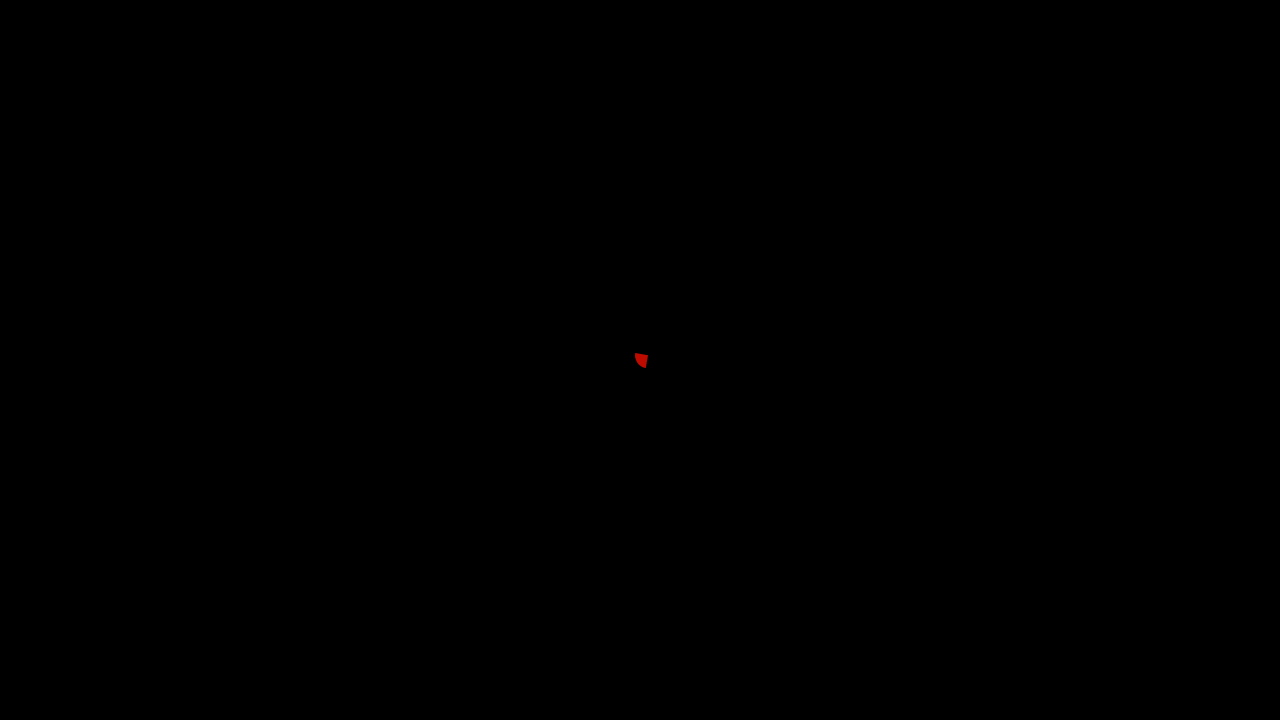